Tests JavaScript prompt alert handling on W3Schools by clicking a "Try it" button, entering text into the prompt dialog, accepting it, and verifying the result text is displayed

Starting URL: https://www.w3schools.com/js/tryit.asp?filename=tryjs_prompt

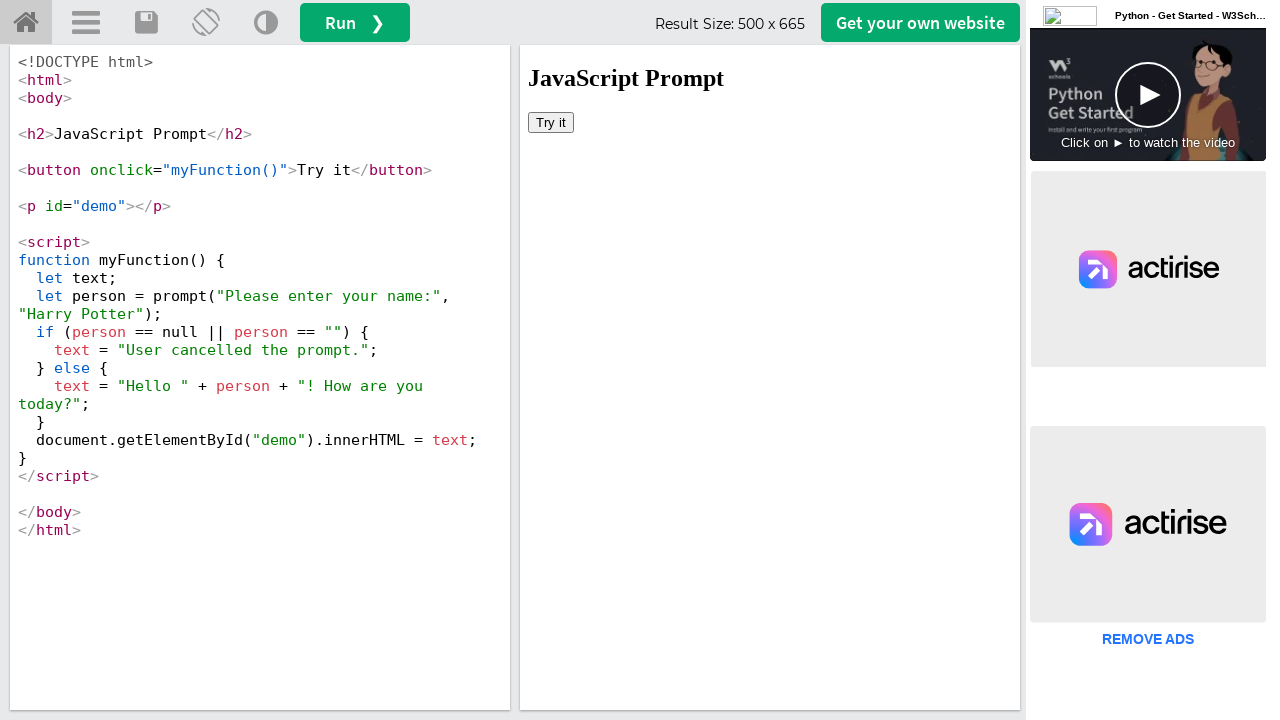

Located iframe containing the result
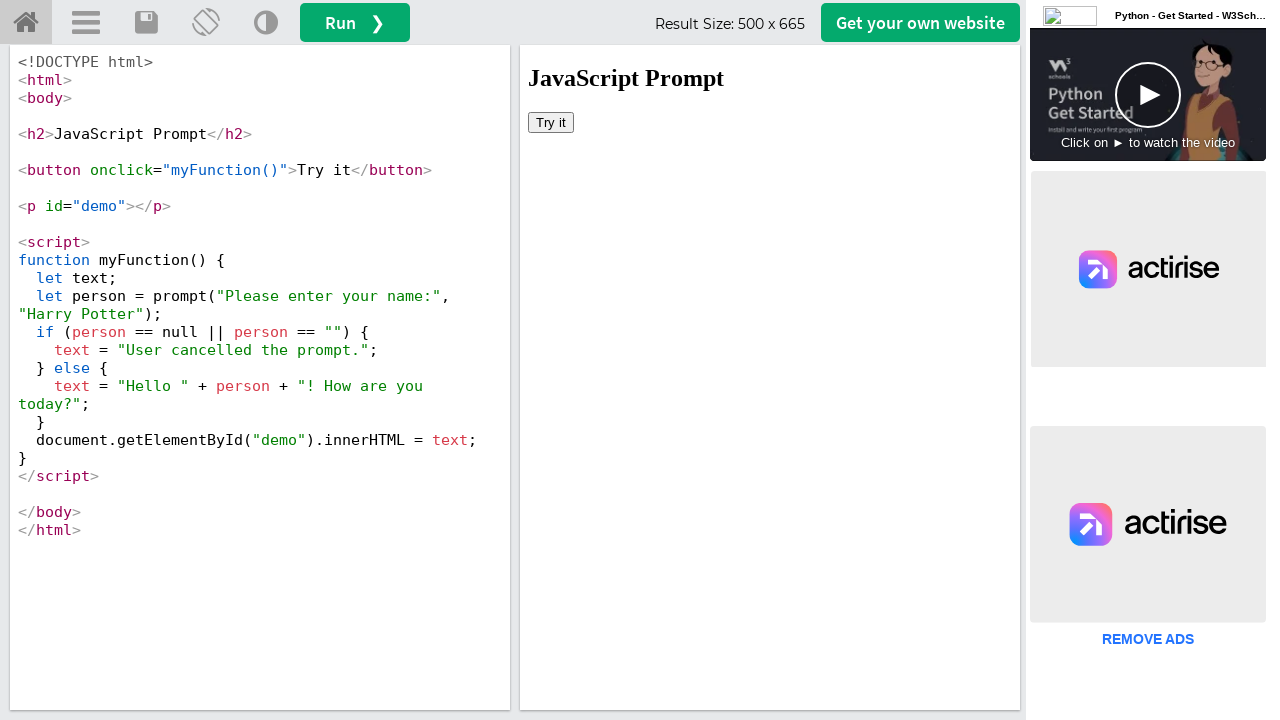

Clicked 'Try it' button to trigger prompt at (551, 122) on #iframeResult >> internal:control=enter-frame >> xpath=//button[contains(text(),
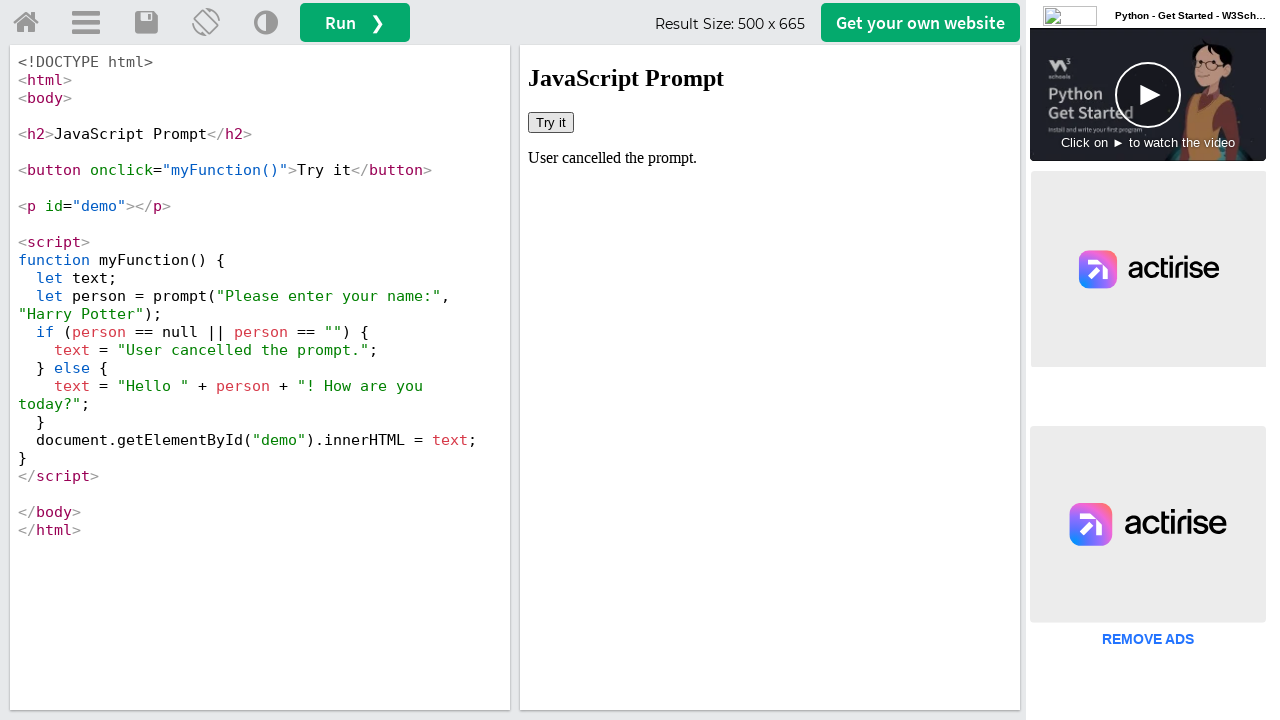

Set up dialog handler to accept prompt with text 'chanchal'
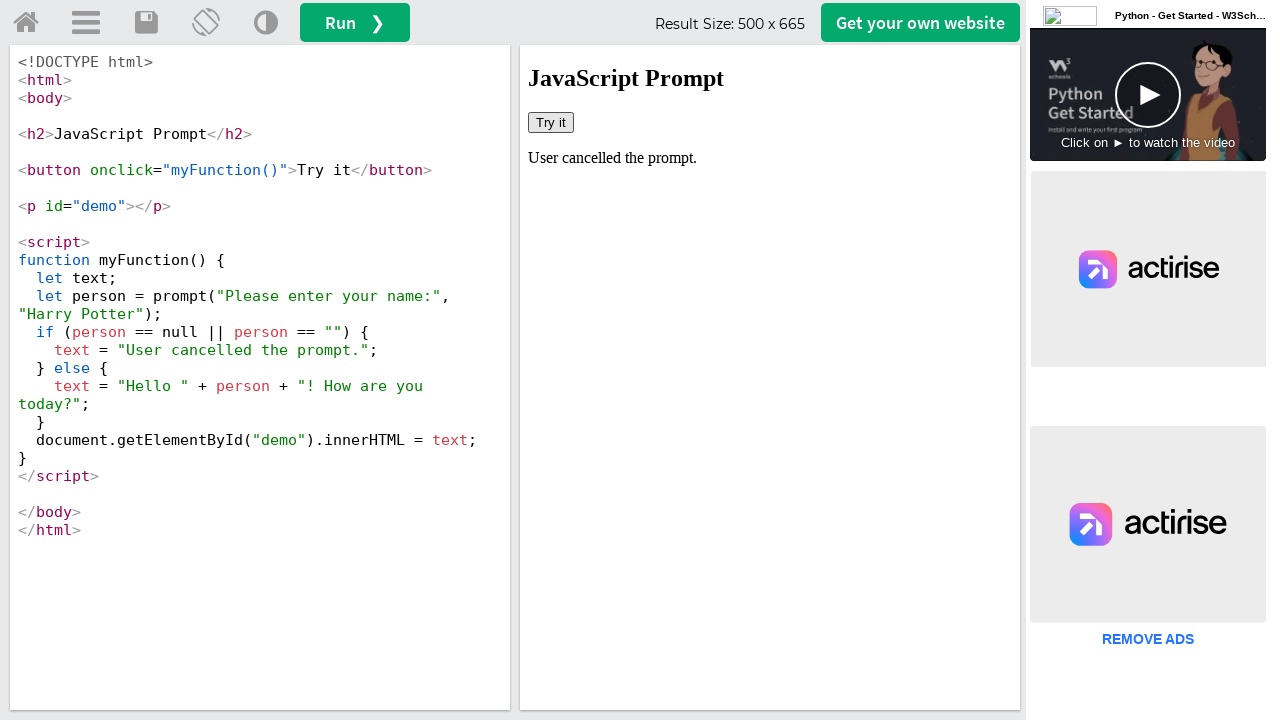

Re-clicked 'Try it' button to trigger prompt dialog with handler active at (551, 122) on #iframeResult >> internal:control=enter-frame >> xpath=//button[contains(text(),
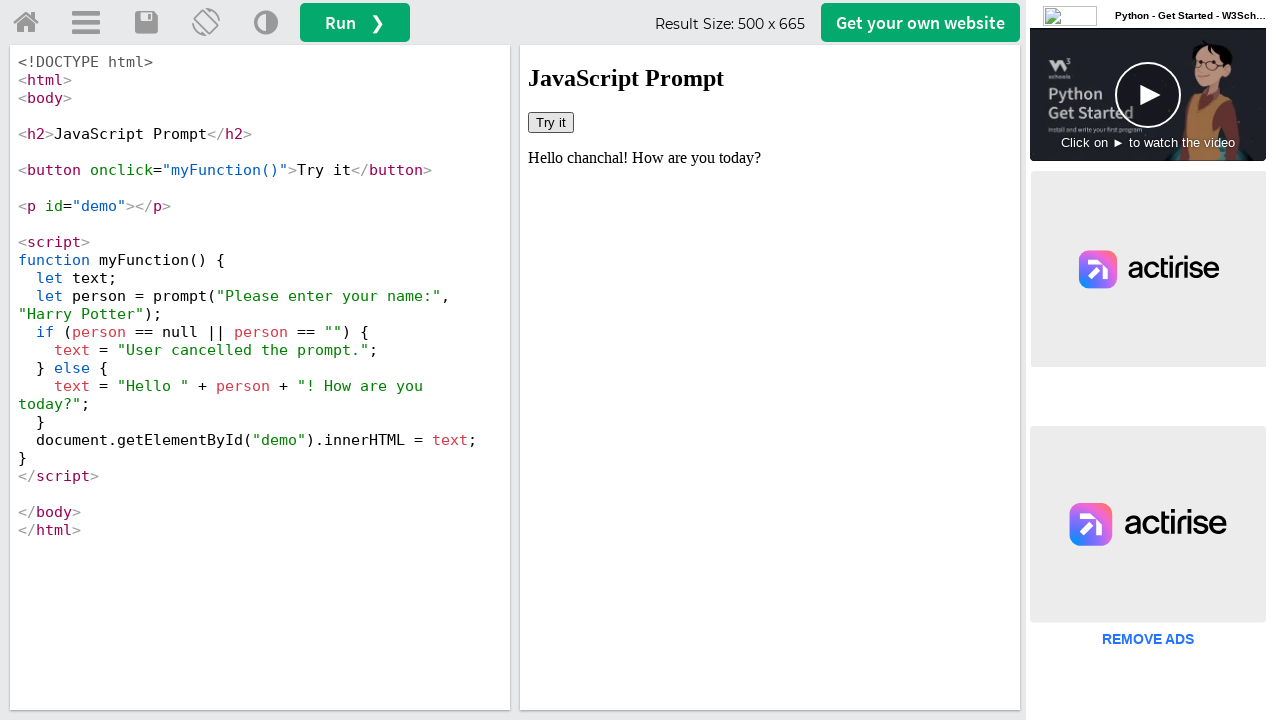

Result element loaded and visible
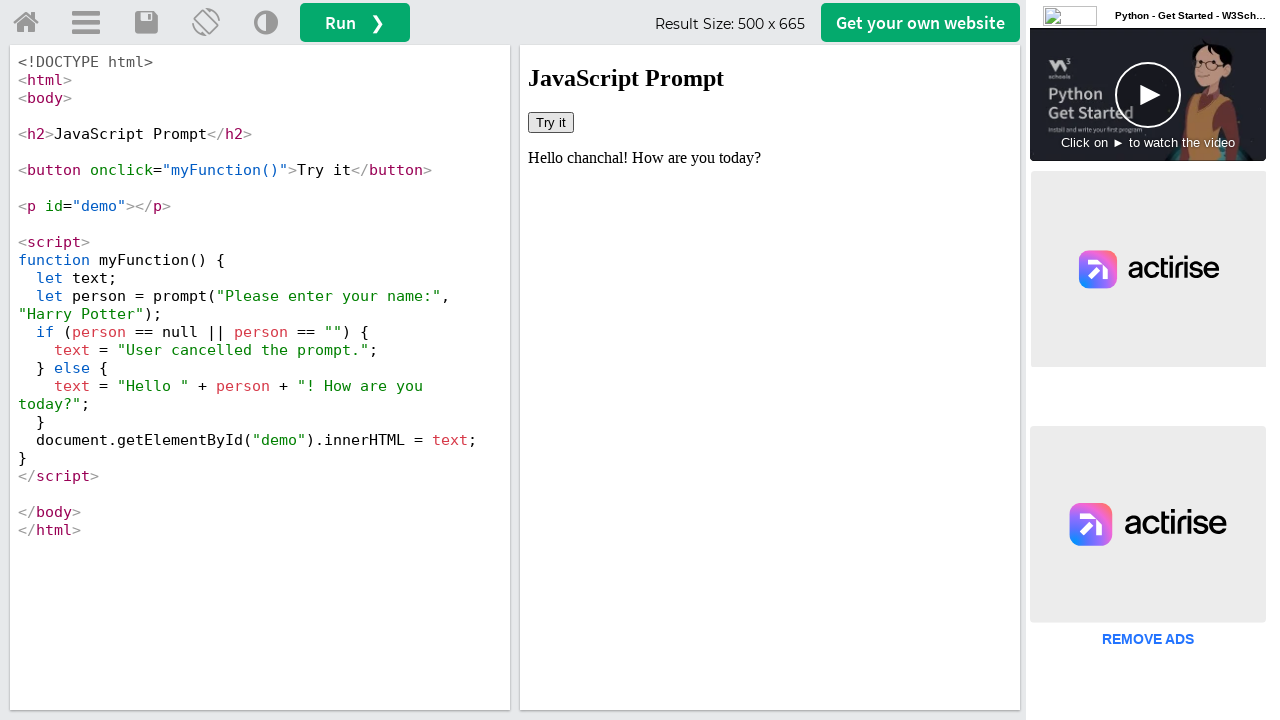

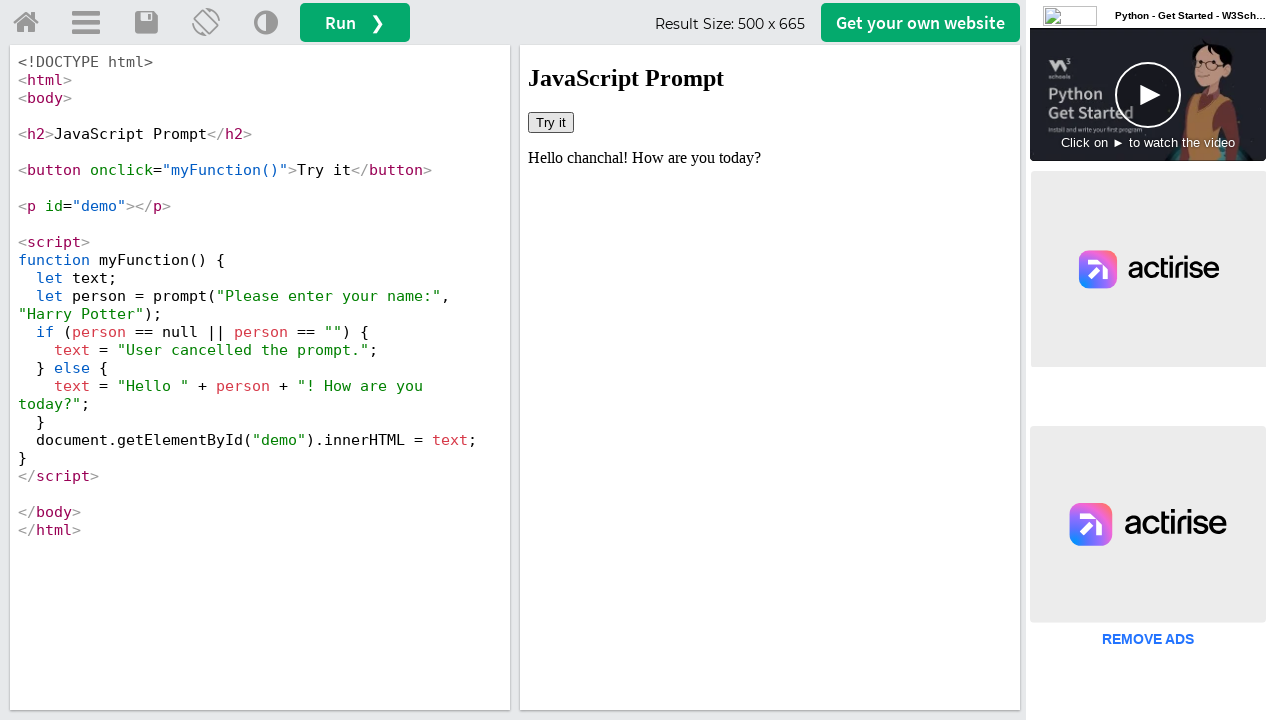